Tests a form that calculates the sum of two numbers displayed on the page and selects the result from a dropdown menu

Starting URL: http://suninjuly.github.io/selects1.html

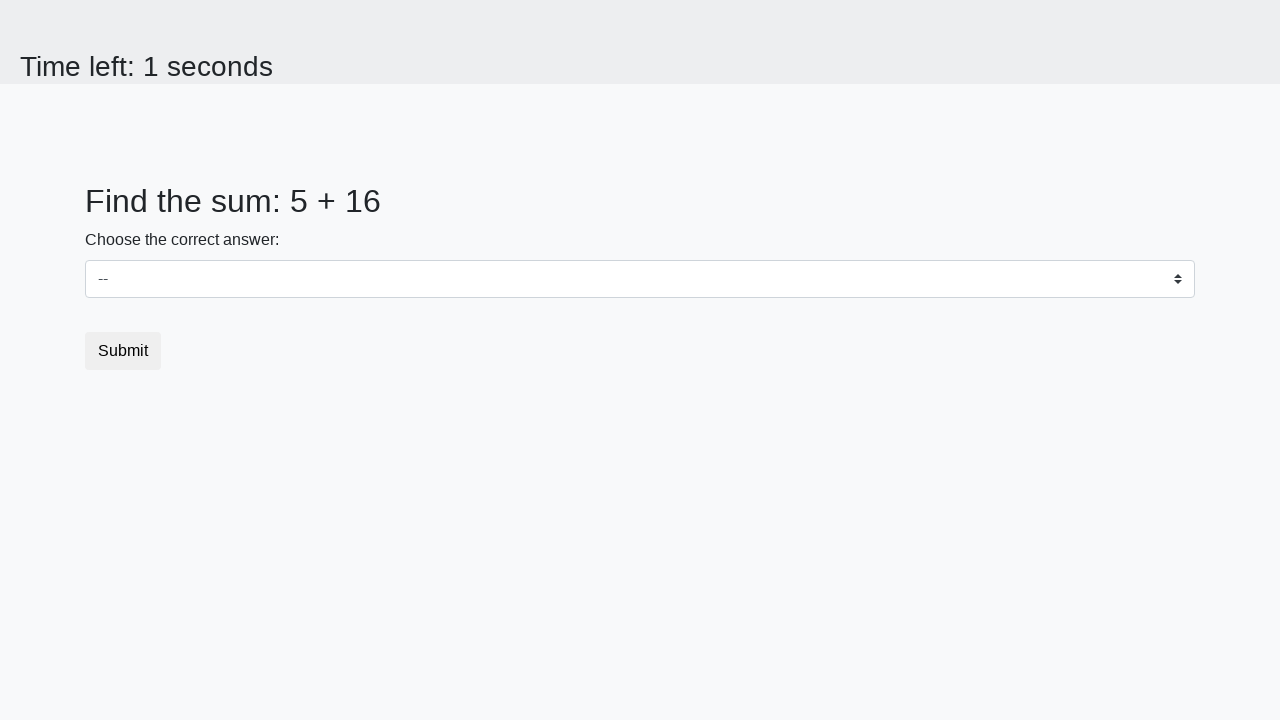

Retrieved first number from #num1 element
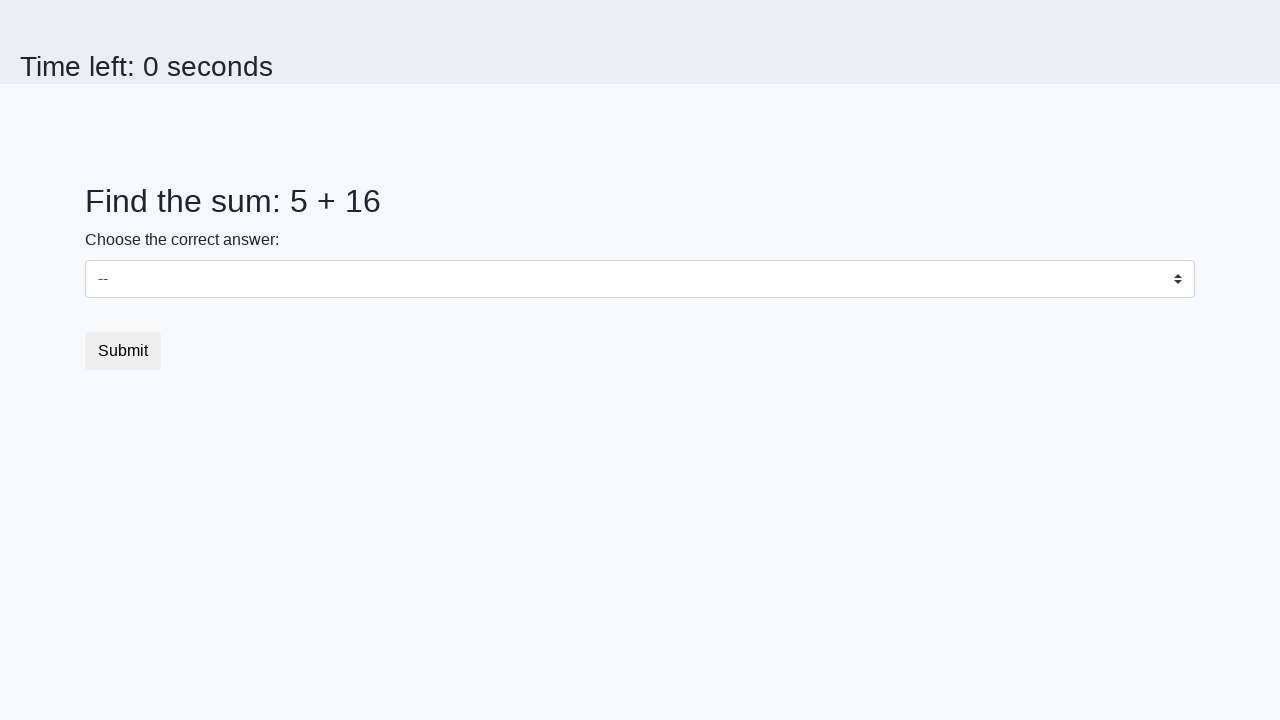

Retrieved second number from #num2 element
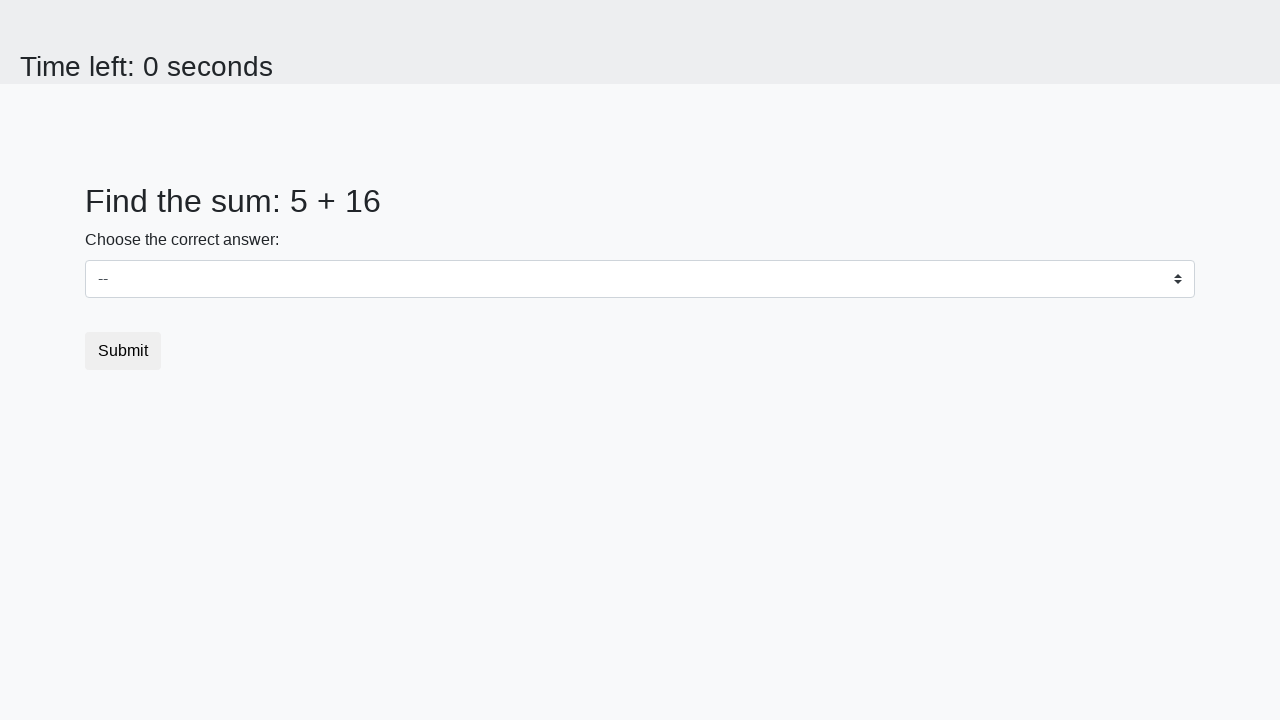

Calculated sum of 5 + 16 = 21
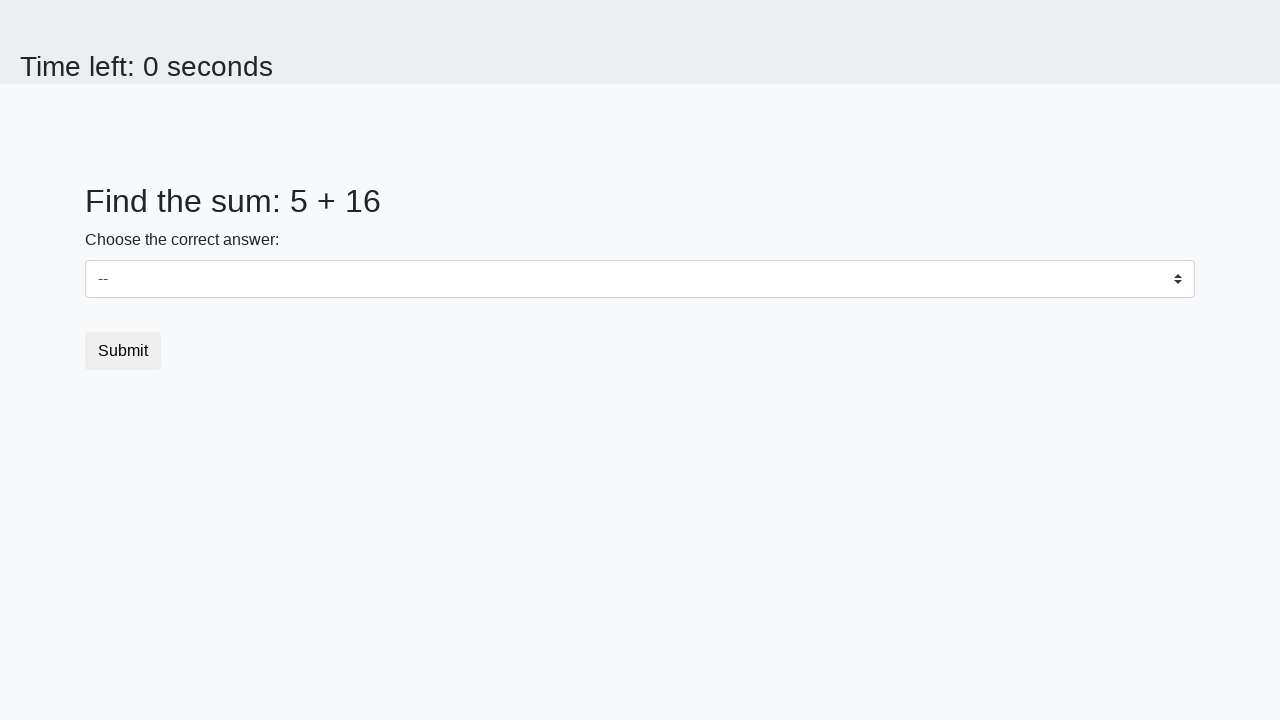

Selected calculated sum '21' from dropdown menu on .custom-select
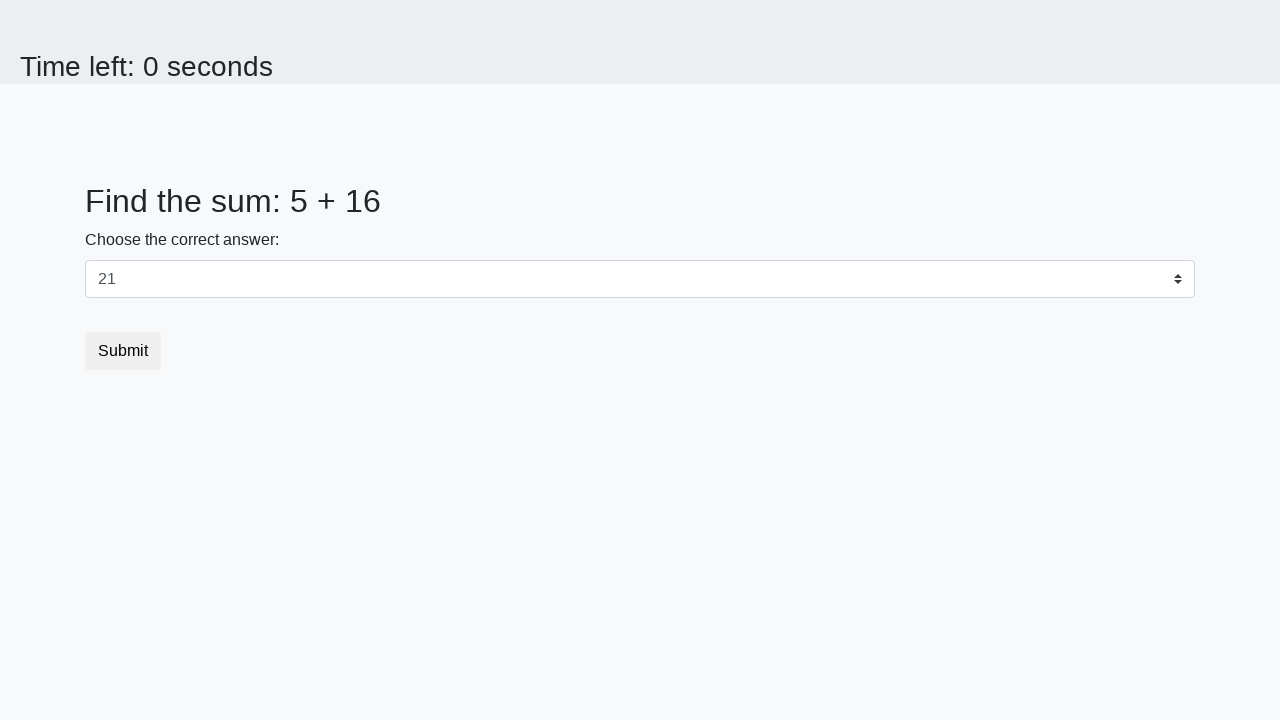

Clicked submit button to complete the form at (123, 351) on button.btn
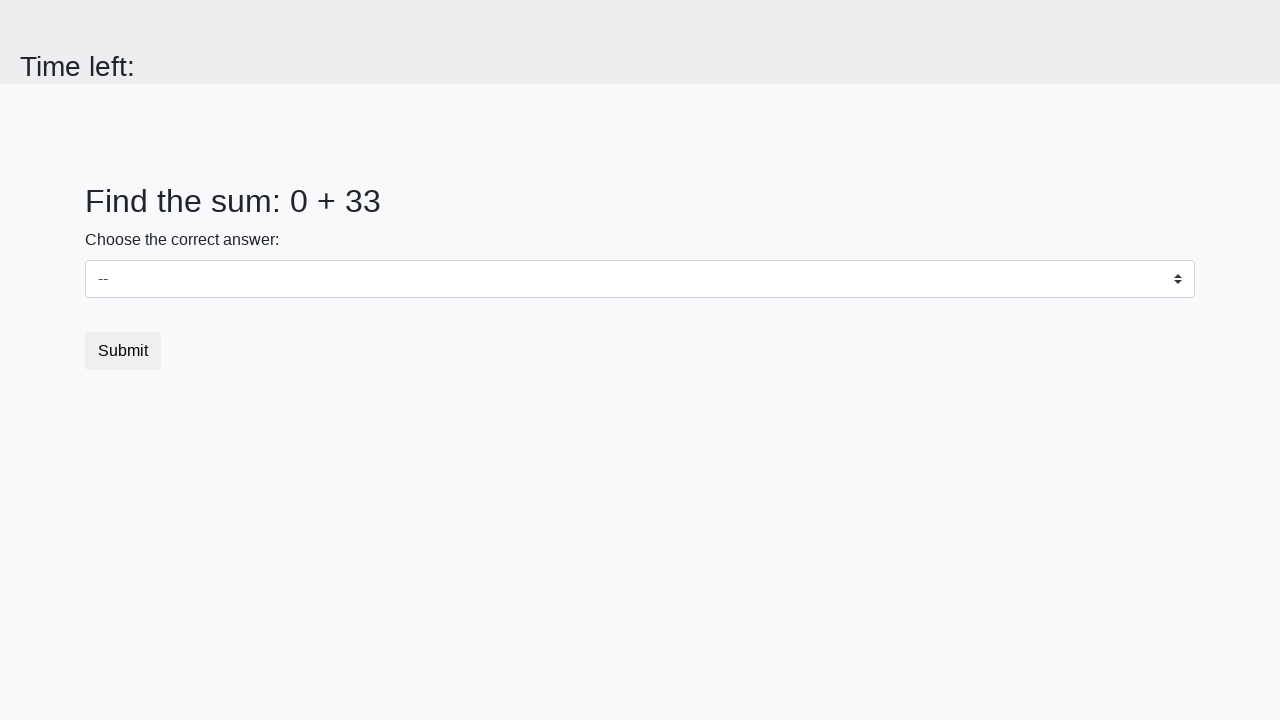

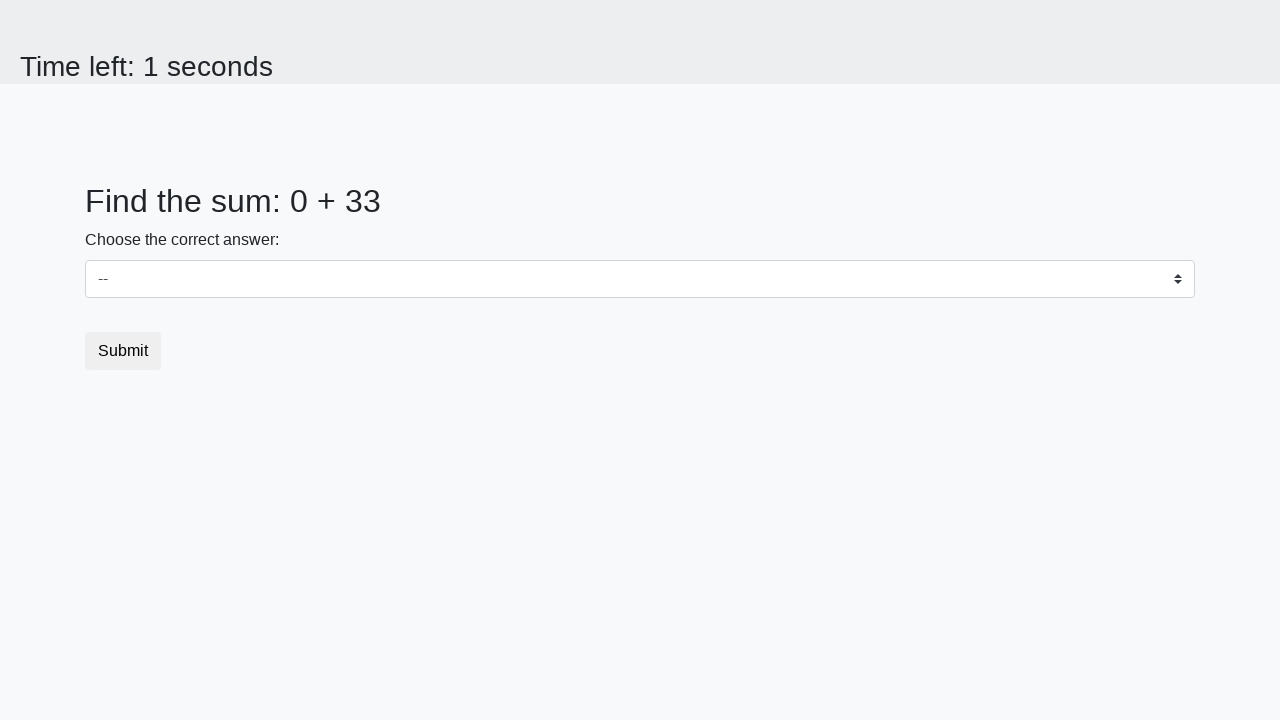